Tests successful registration with valid data by filling zip code, personal details, and matching passwords

Starting URL: https://www.sharelane.com

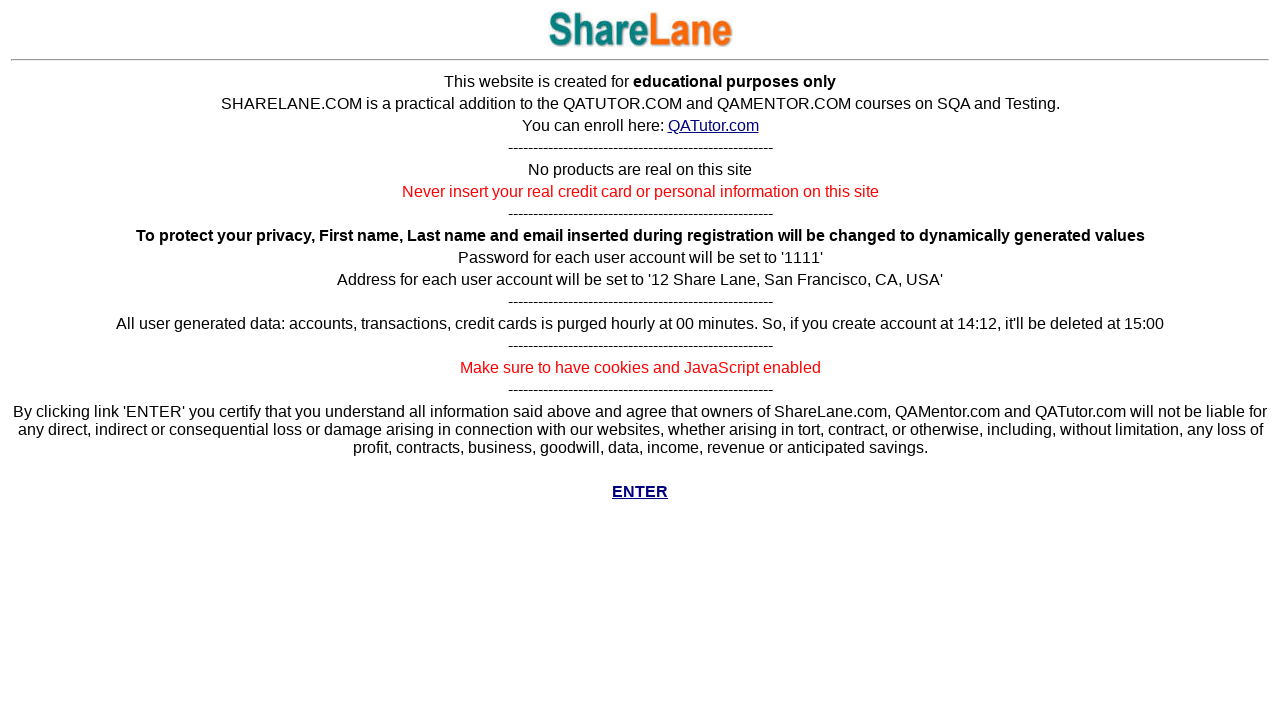

Clicked ENTER link to access the site at (640, 492) on text='ENTER'
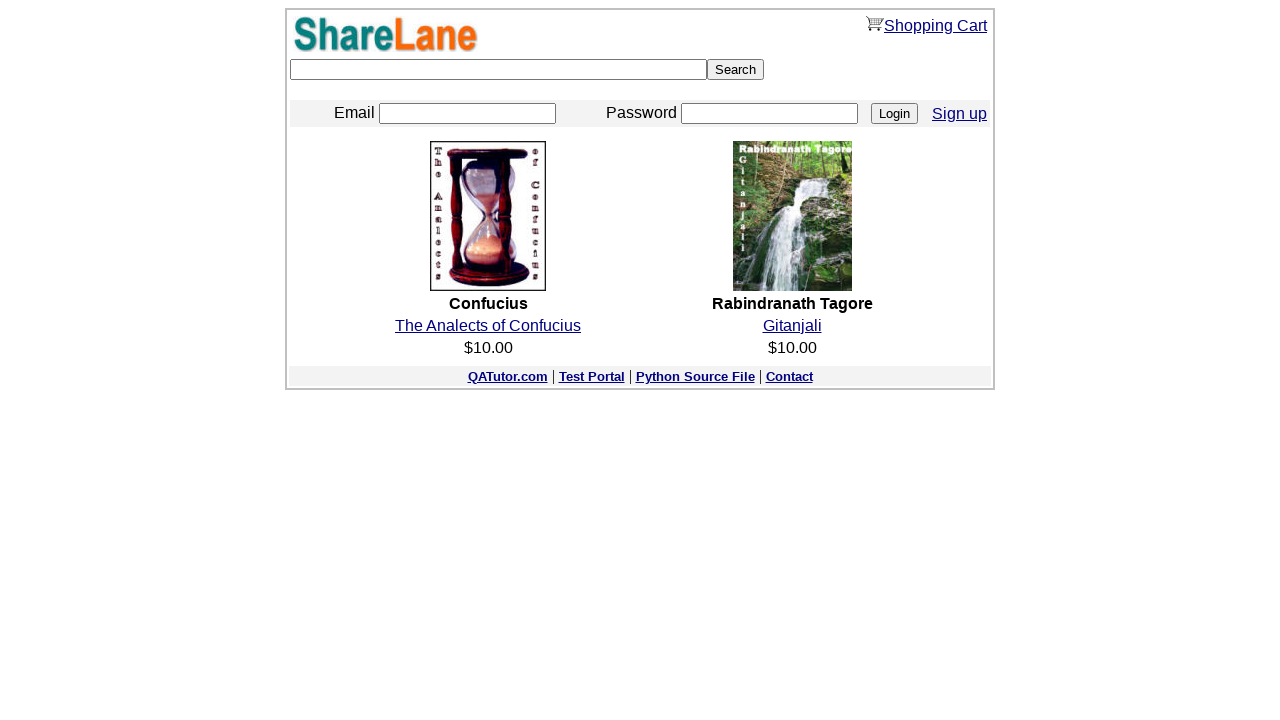

Navigated to registration page
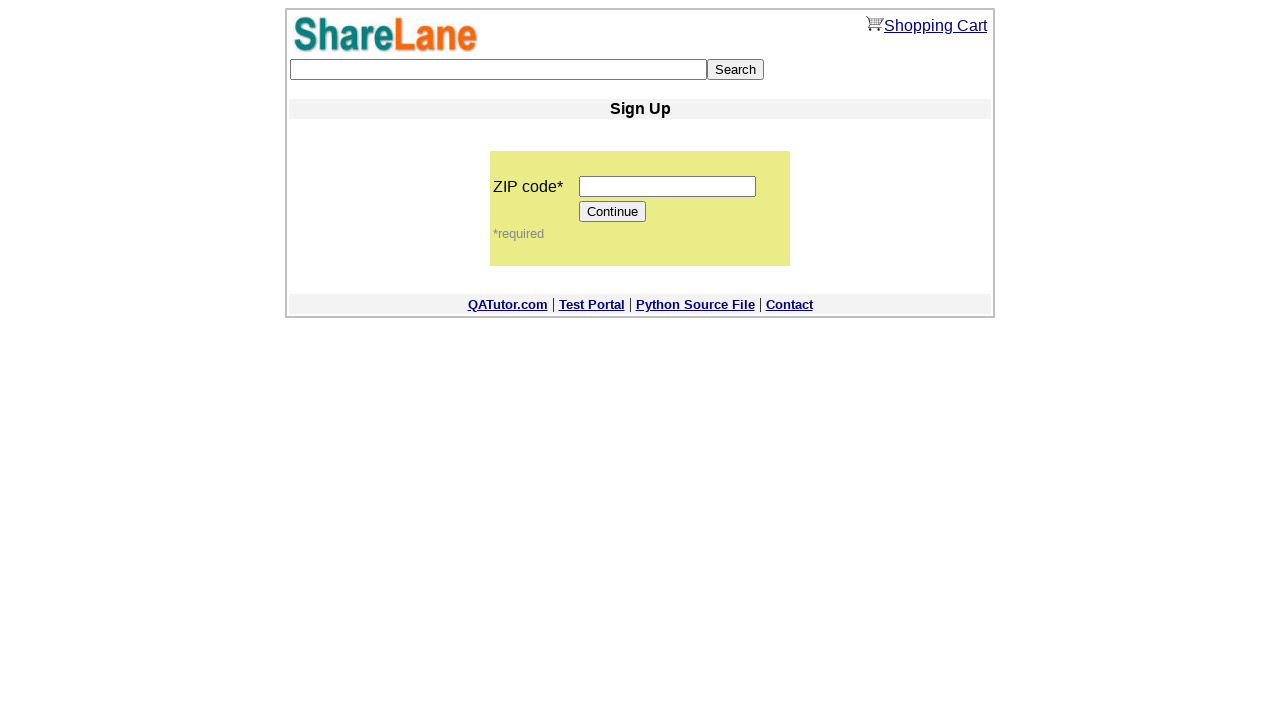

Filled zip code field with '11111' on input[name='zip_code']
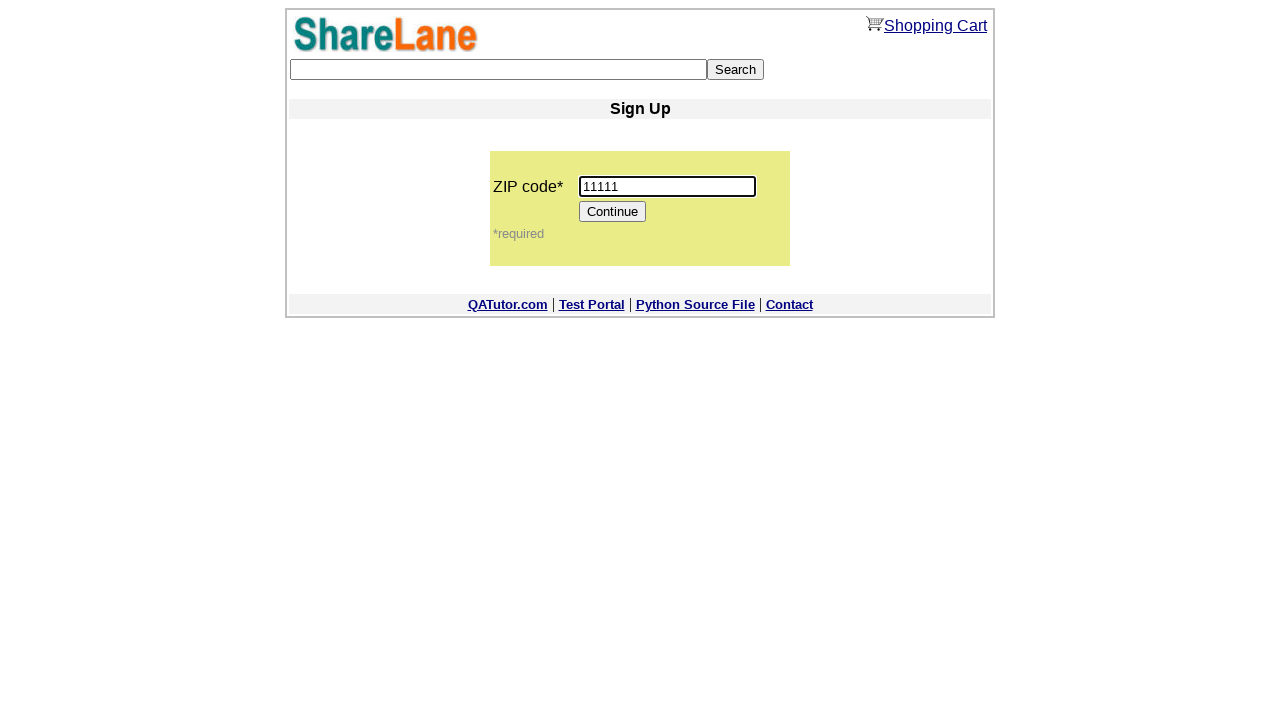

Clicked Continue button to proceed with registration at (613, 212) on input[value='Continue']
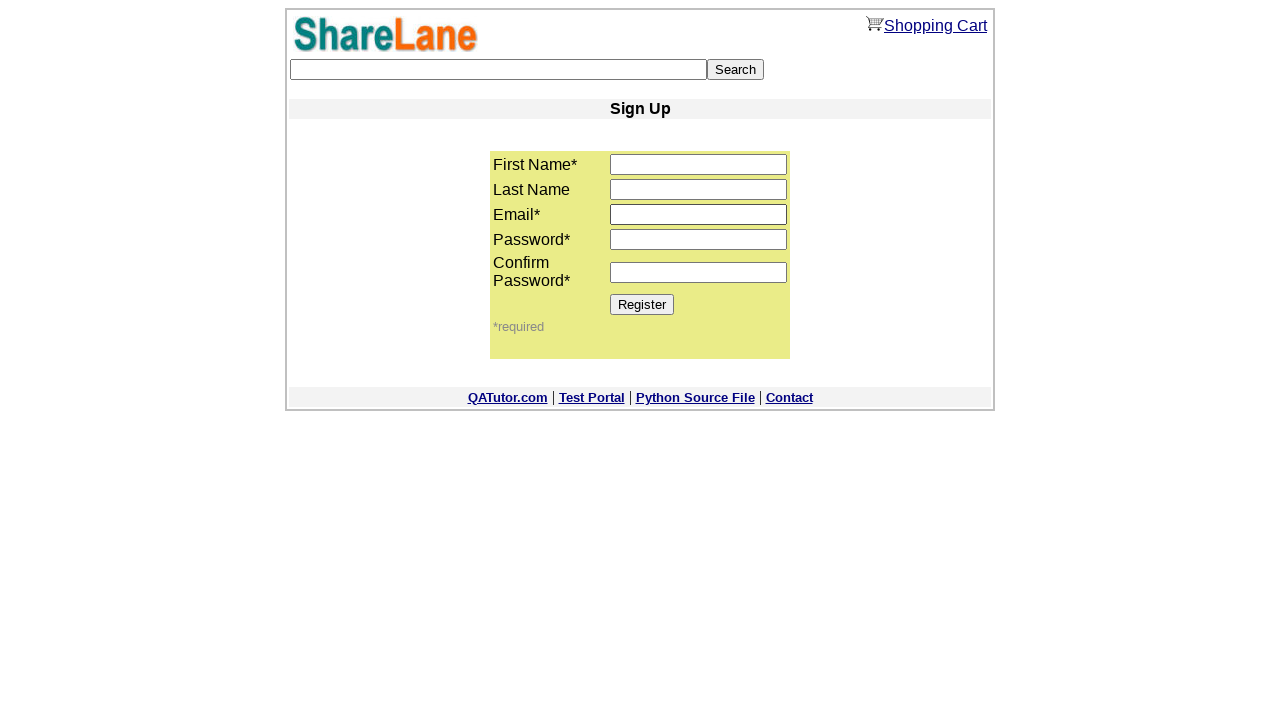

Filled first name field with 'John' on input[name='first_name']
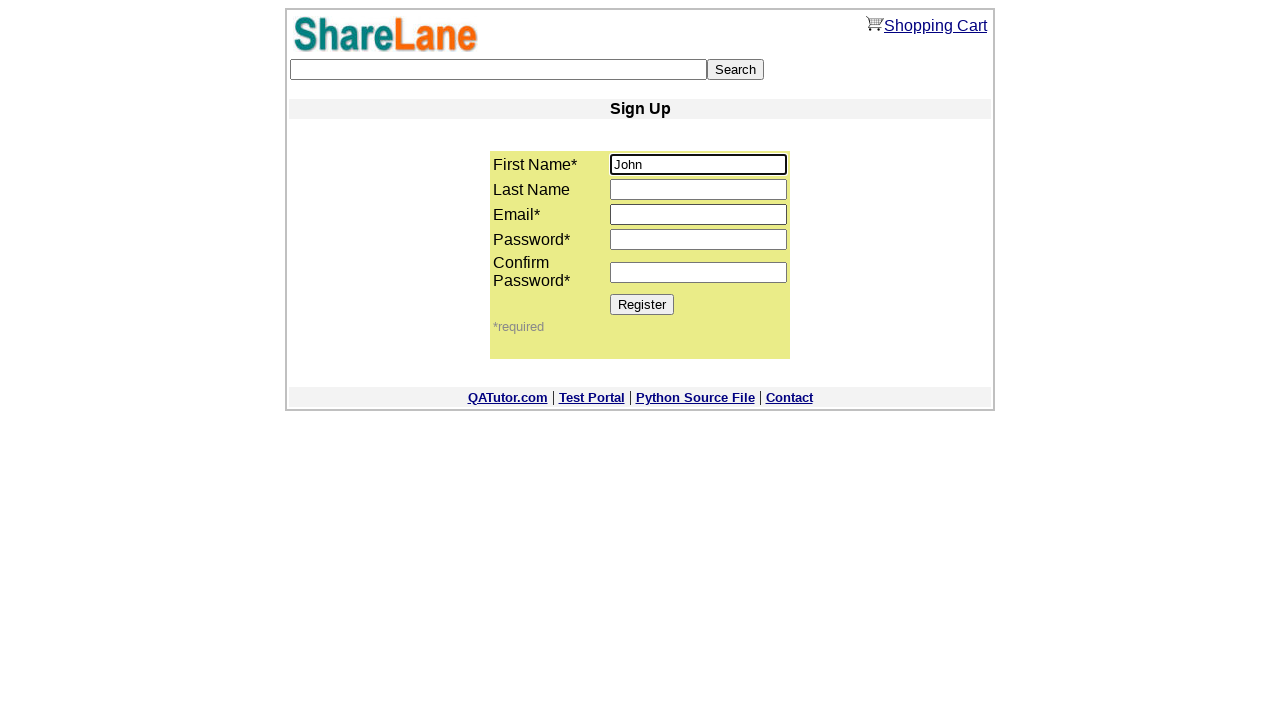

Filled last name field with 'Smith' on input[name='last_name']
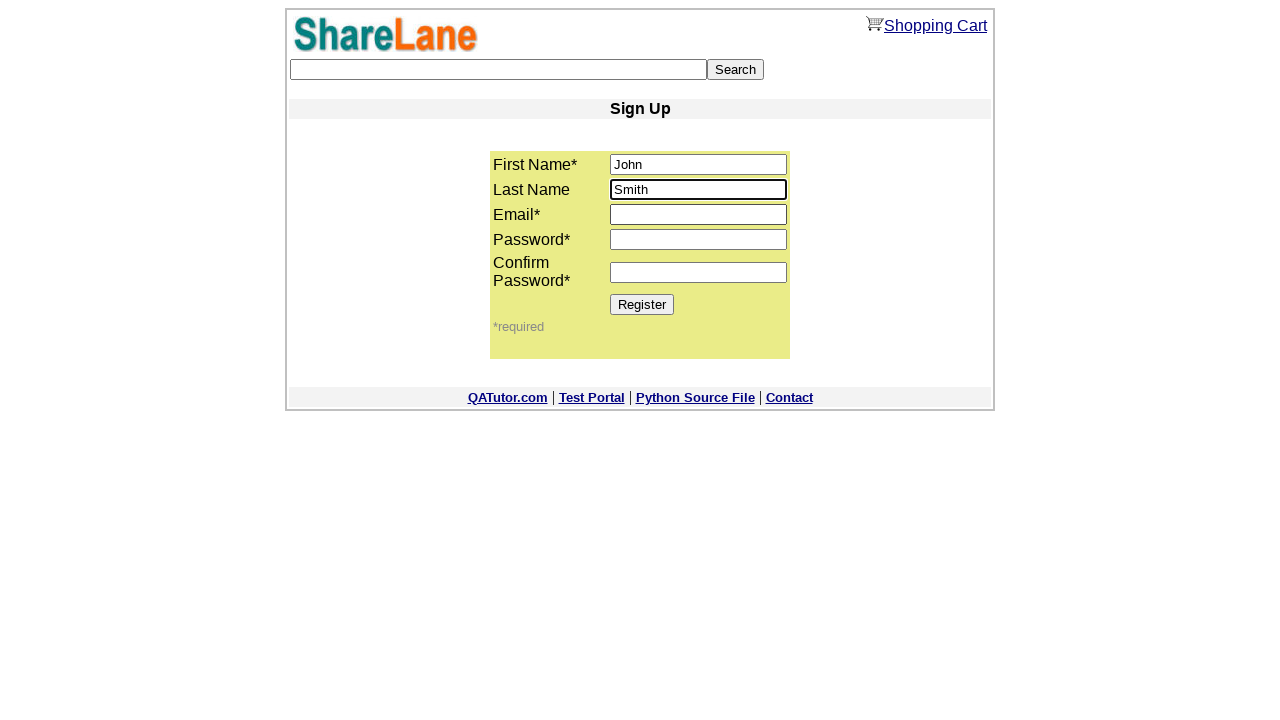

Filled email field with 'john_smith@test123.sharelane.com' on input[name='email']
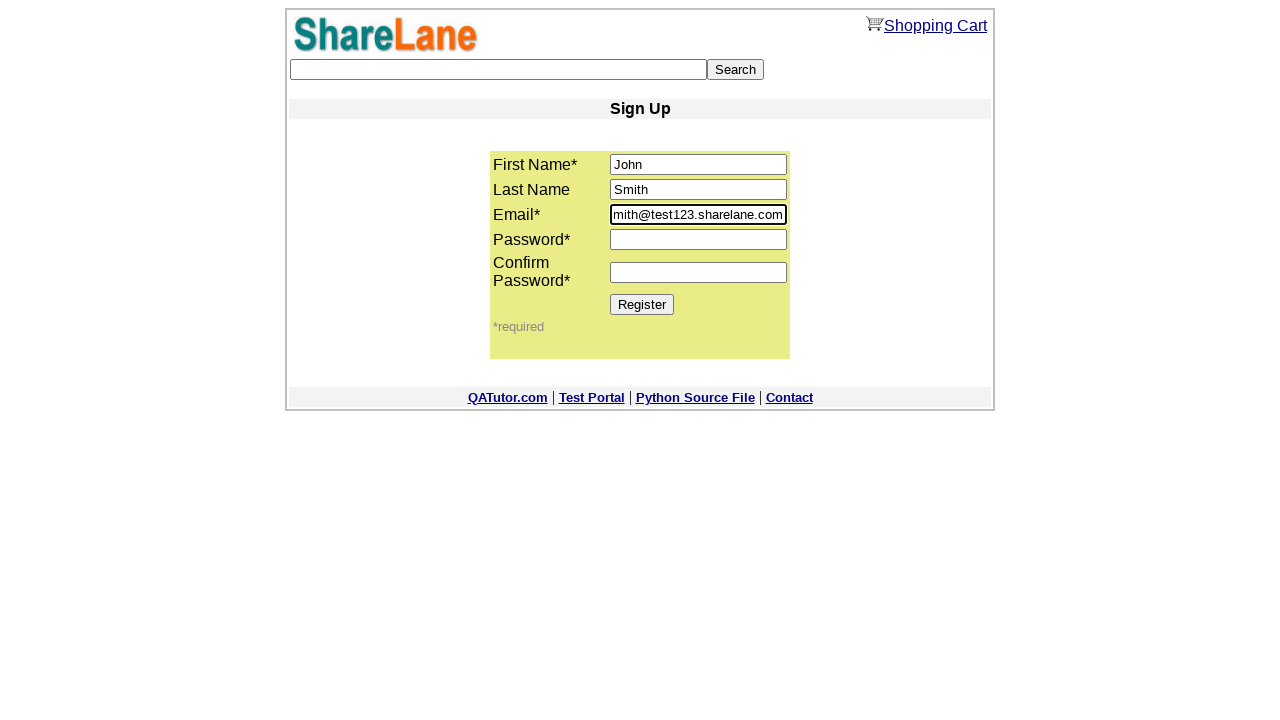

Filled password field with '11111' on input[name='password1']
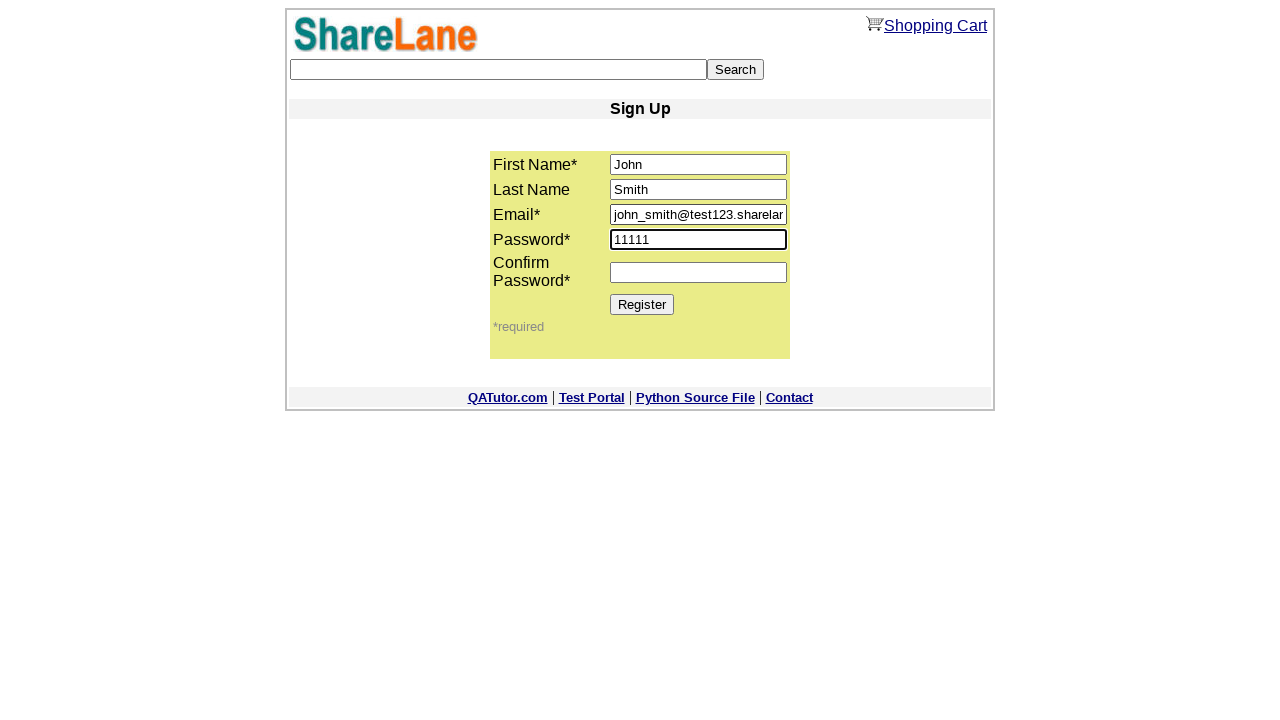

Filled password confirmation field with '11111' on input[name='password2']
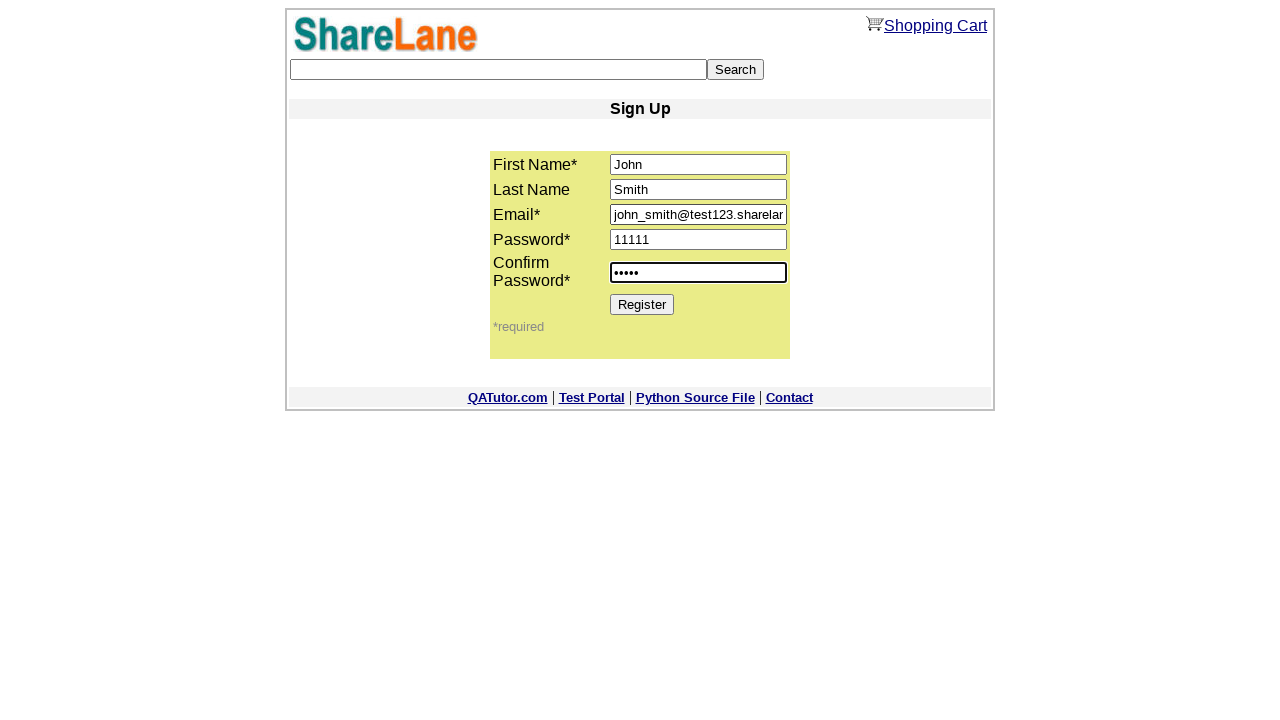

Clicked Register button to submit registration form at (642, 304) on input[value='Register']
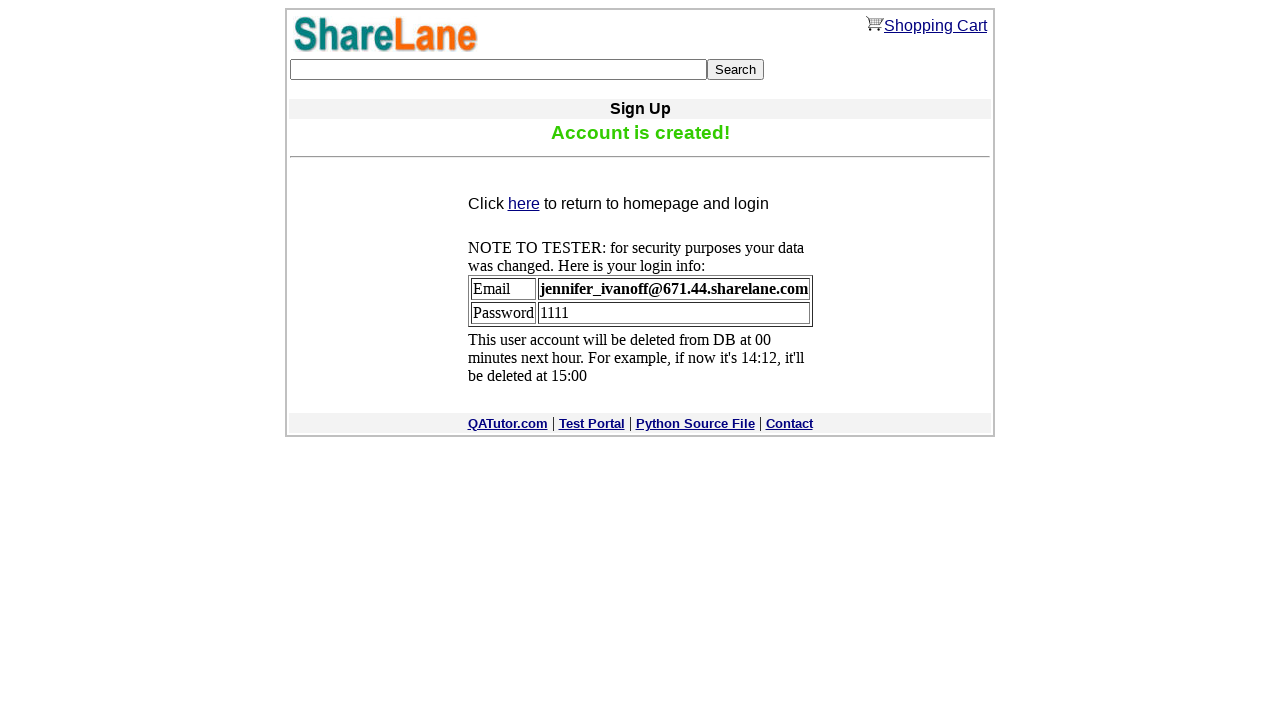

Registration confirmation message displayed successfully
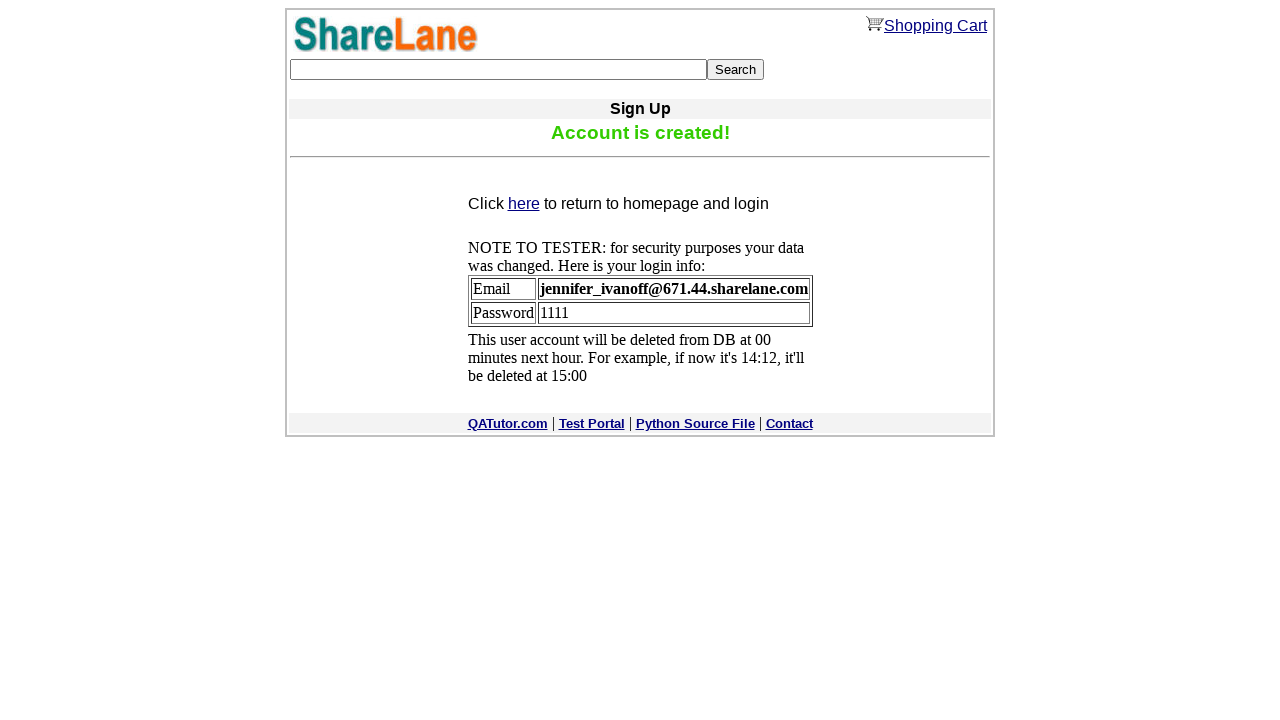

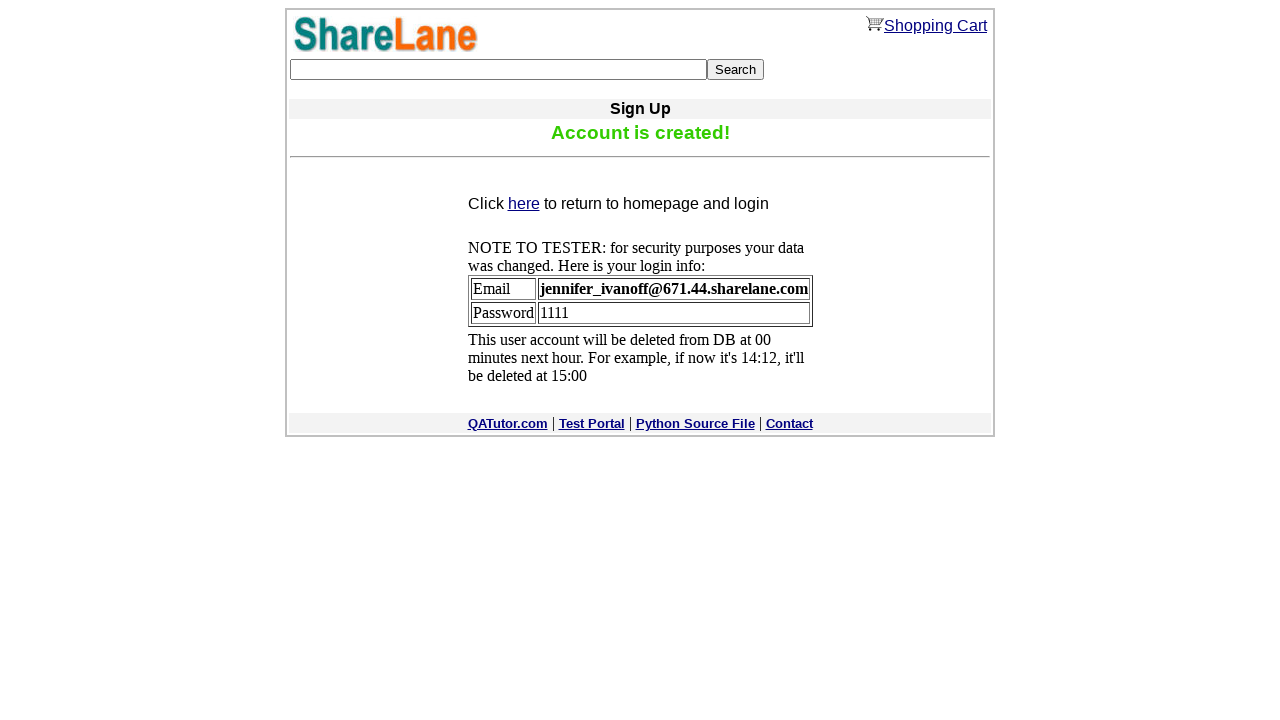